Tests form filling functionality on a practice website by entering name, email, phone, address, selecting gender radio button, and checking a day checkbox.

Starting URL: https://testautomationpractice.blogspot.com/

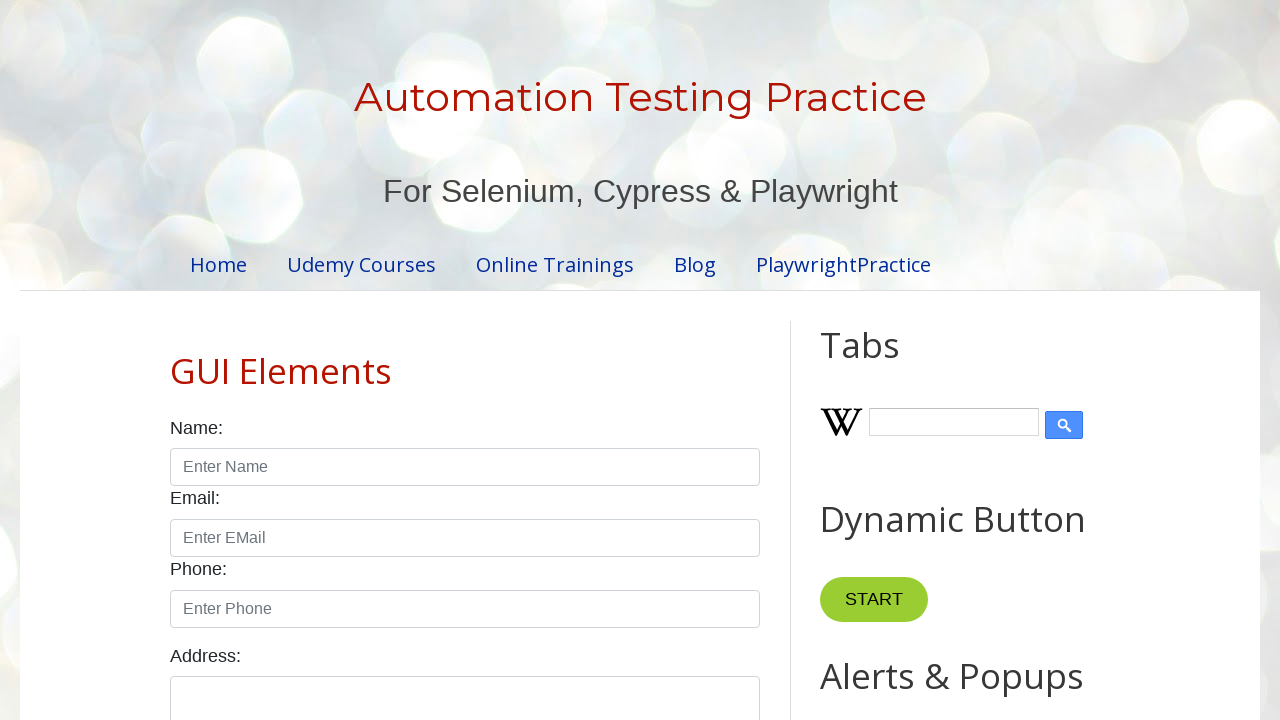

Filled name field with 'Rupa' on #name
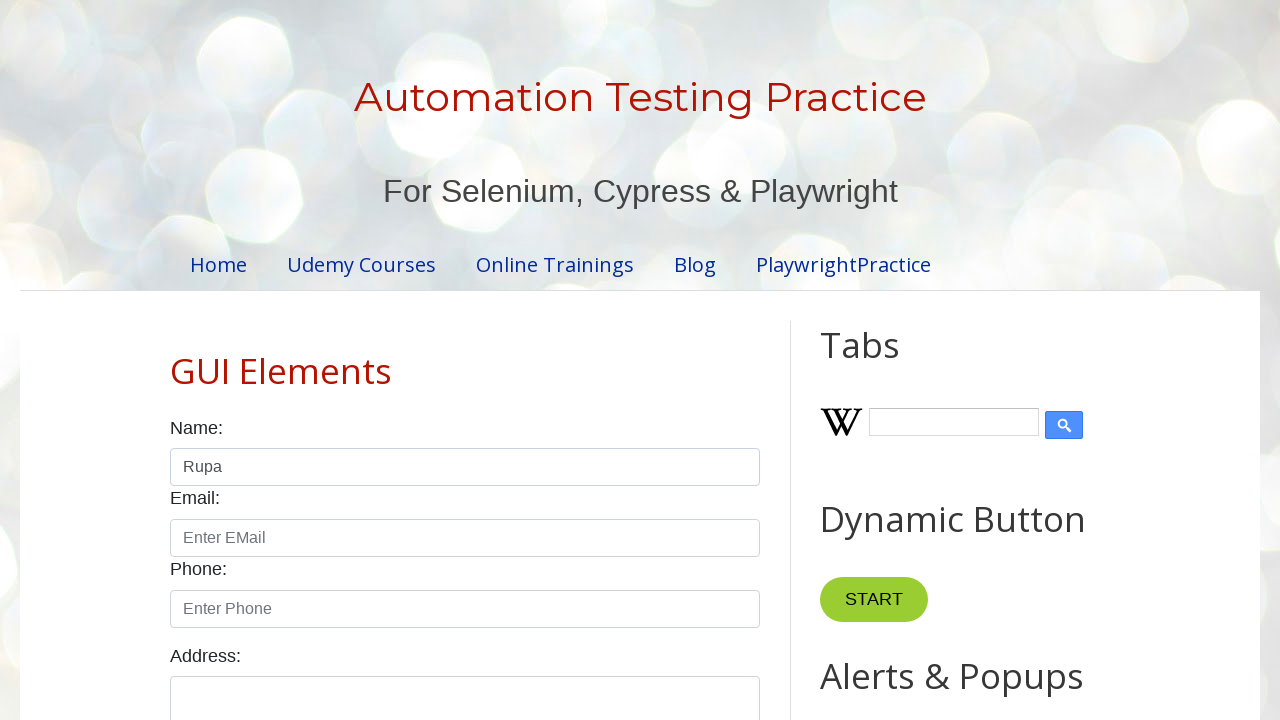

Filled email field with 'rupa.marolix@gmail.com' on #email
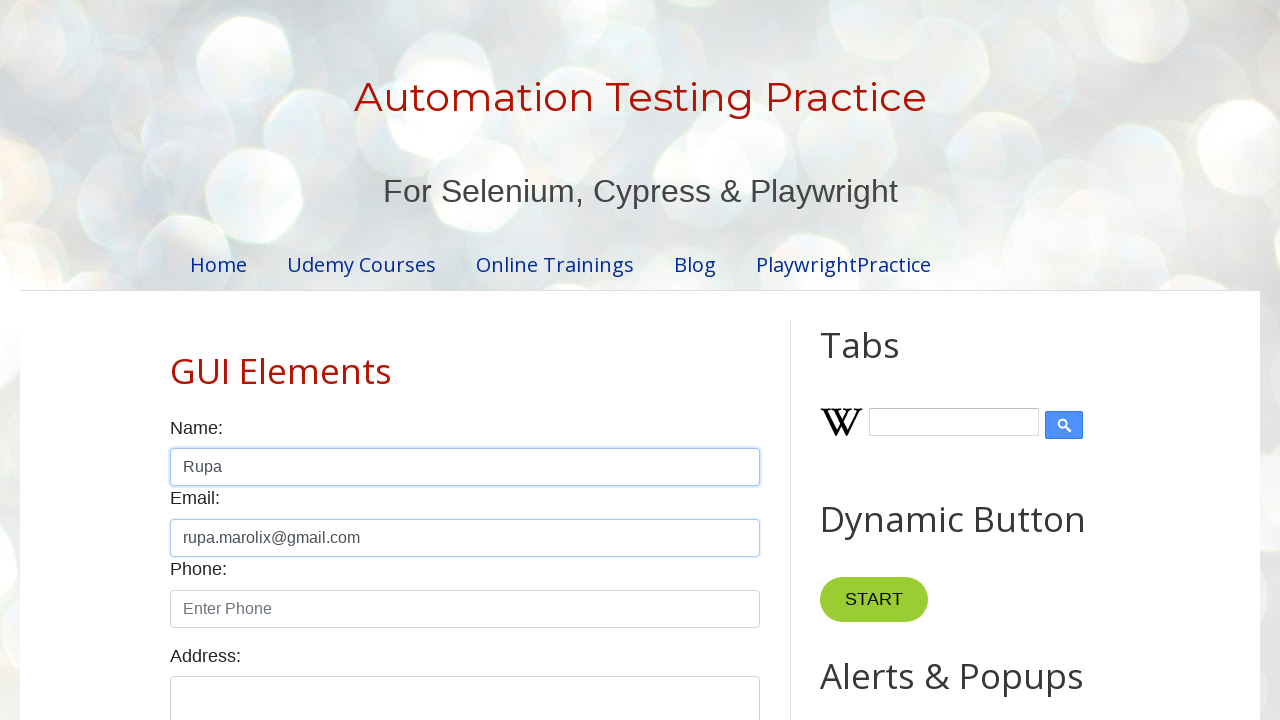

Filled phone field with '6305972177' on #phone
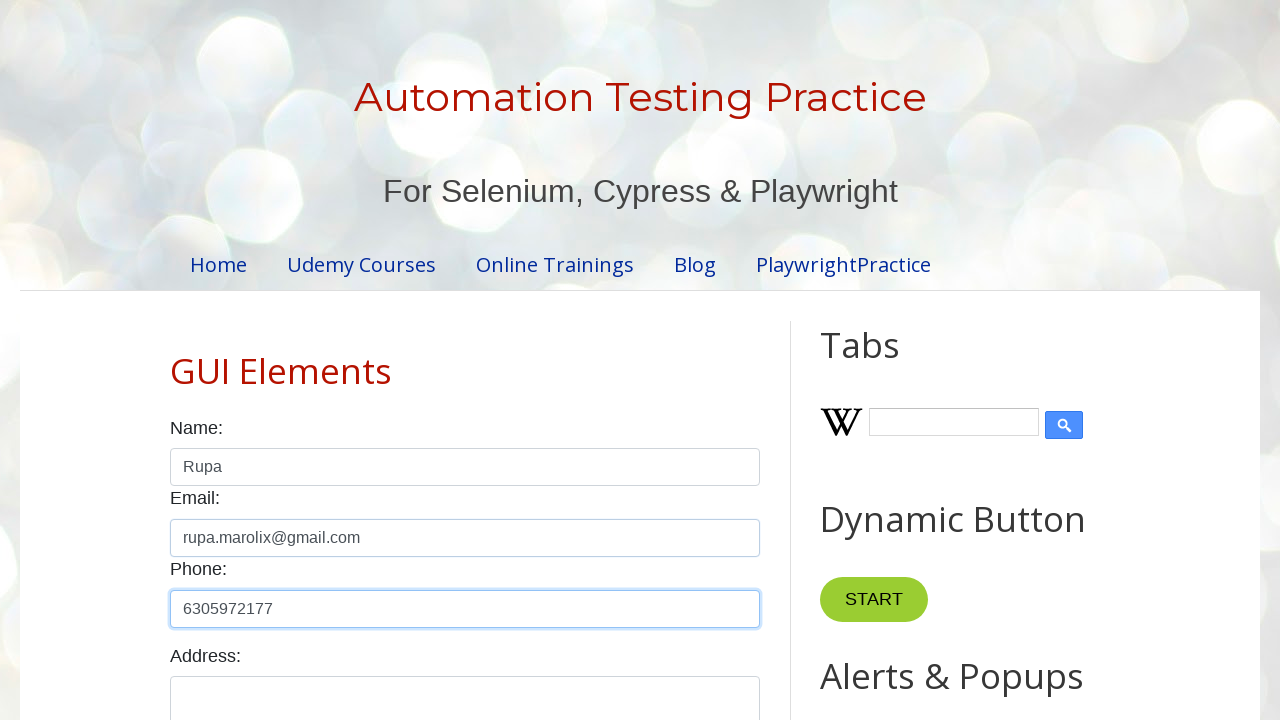

Filled address field with 'Hyderabad' on #textarea
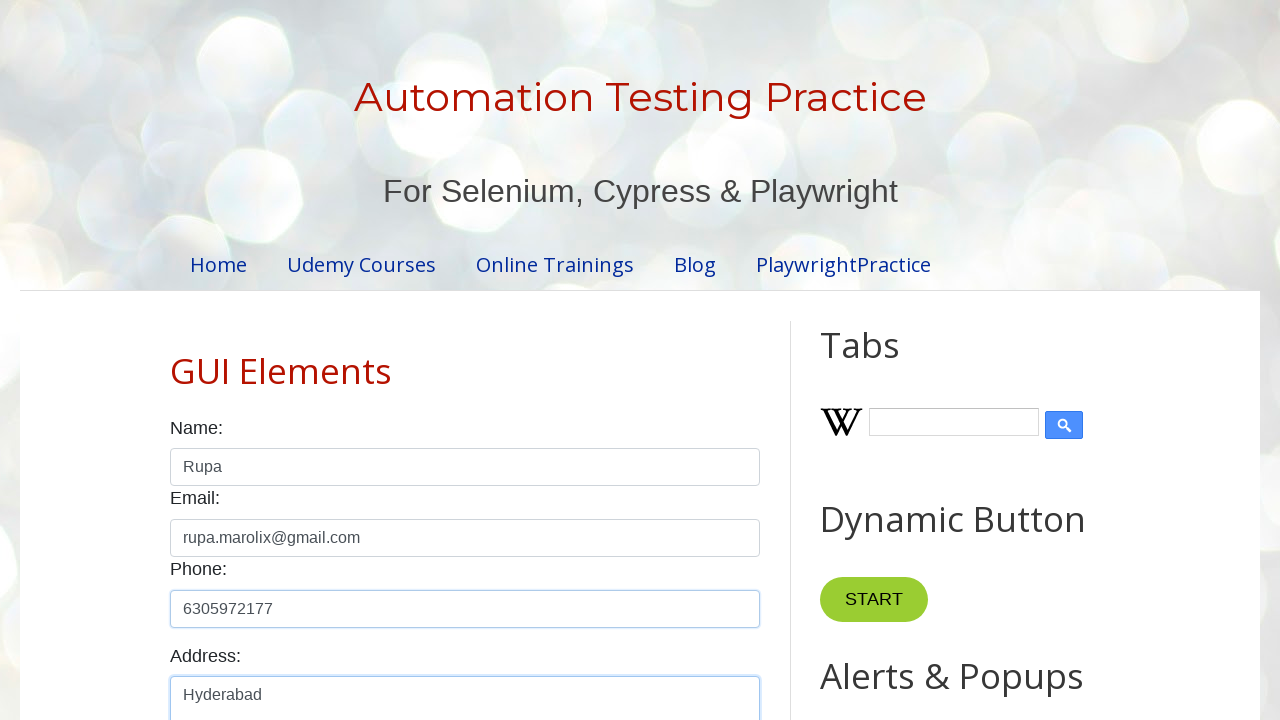

Selected female radio button at (250, 360) on #female
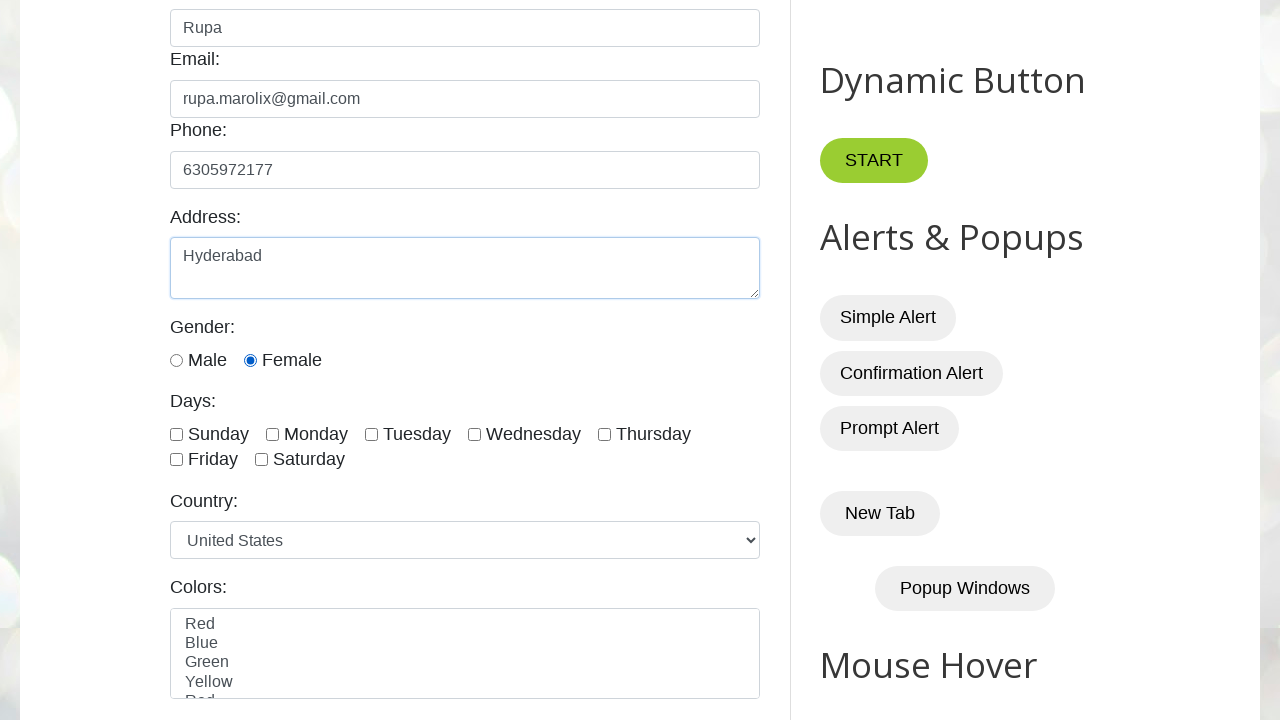

Checked Thursday checkbox at (604, 434) on #thursday
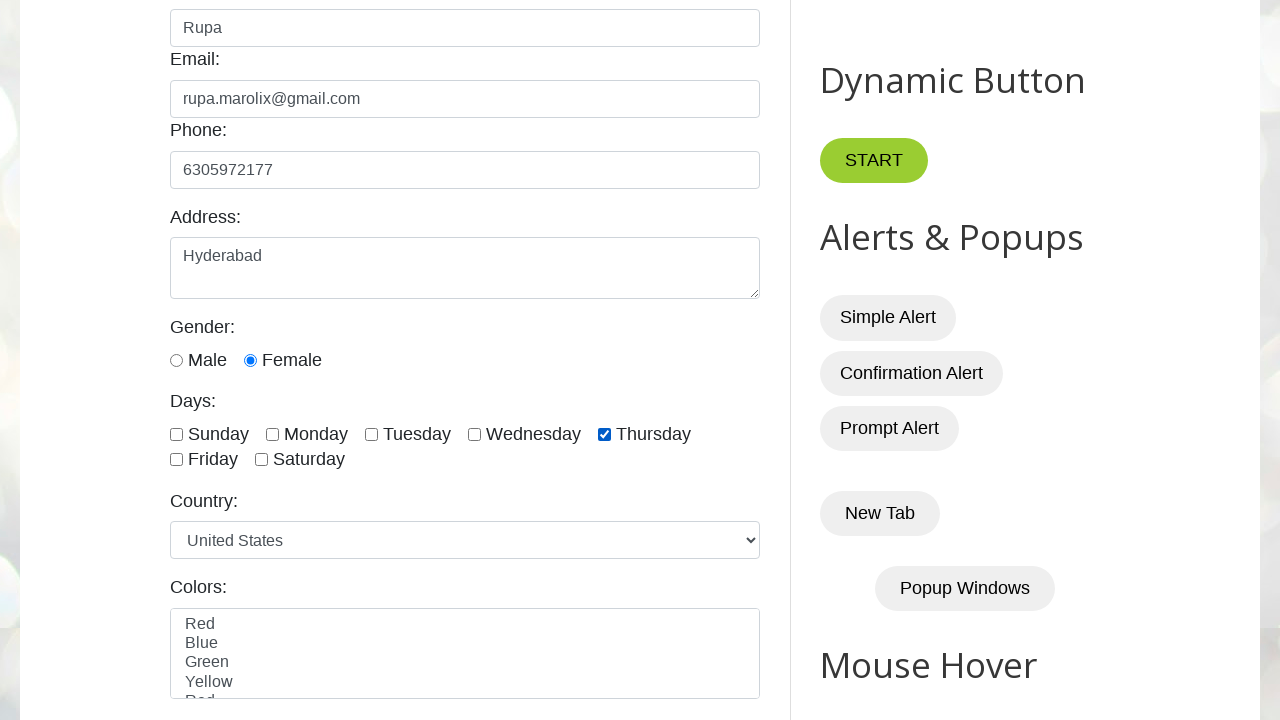

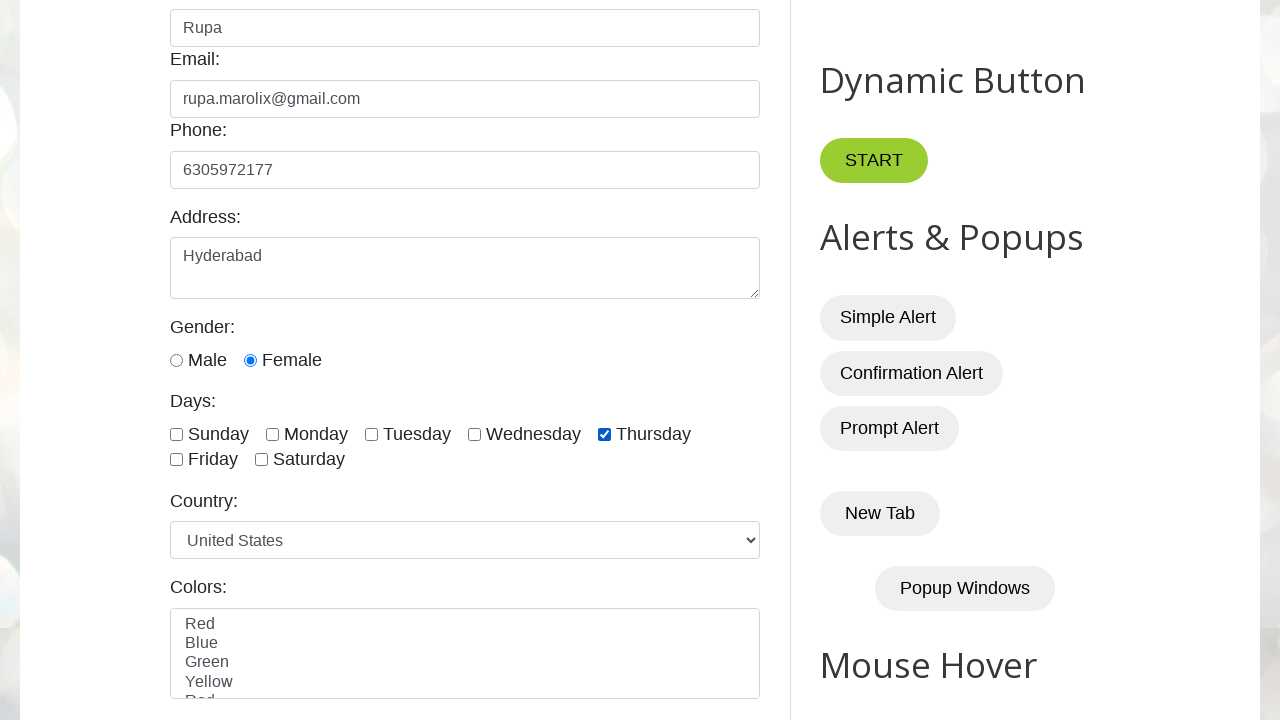